Tests adding 5 elements and then removing all of them by clicking each delete button, verifying the list is empty afterwards

Starting URL: https://the-internet.herokuapp.com

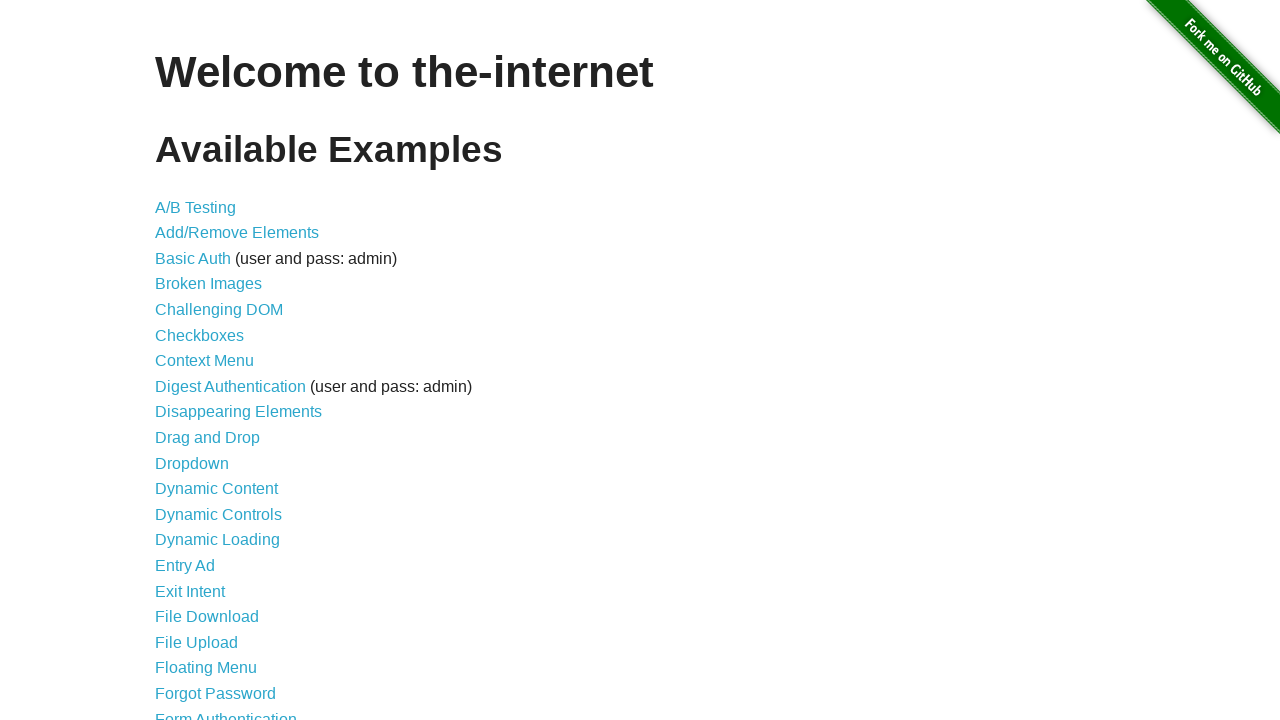

Clicked on Add/Remove Elements link at (237, 233) on a[href='/add_remove_elements/']
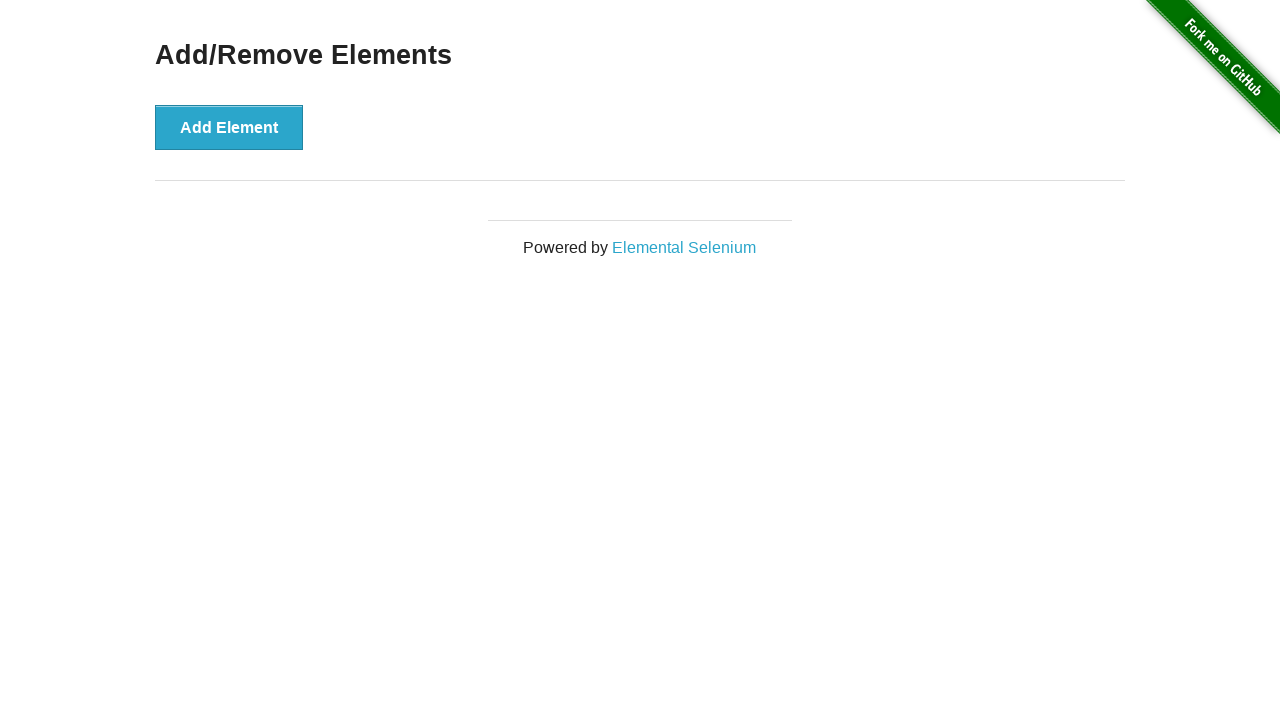

Add Element button loaded and ready
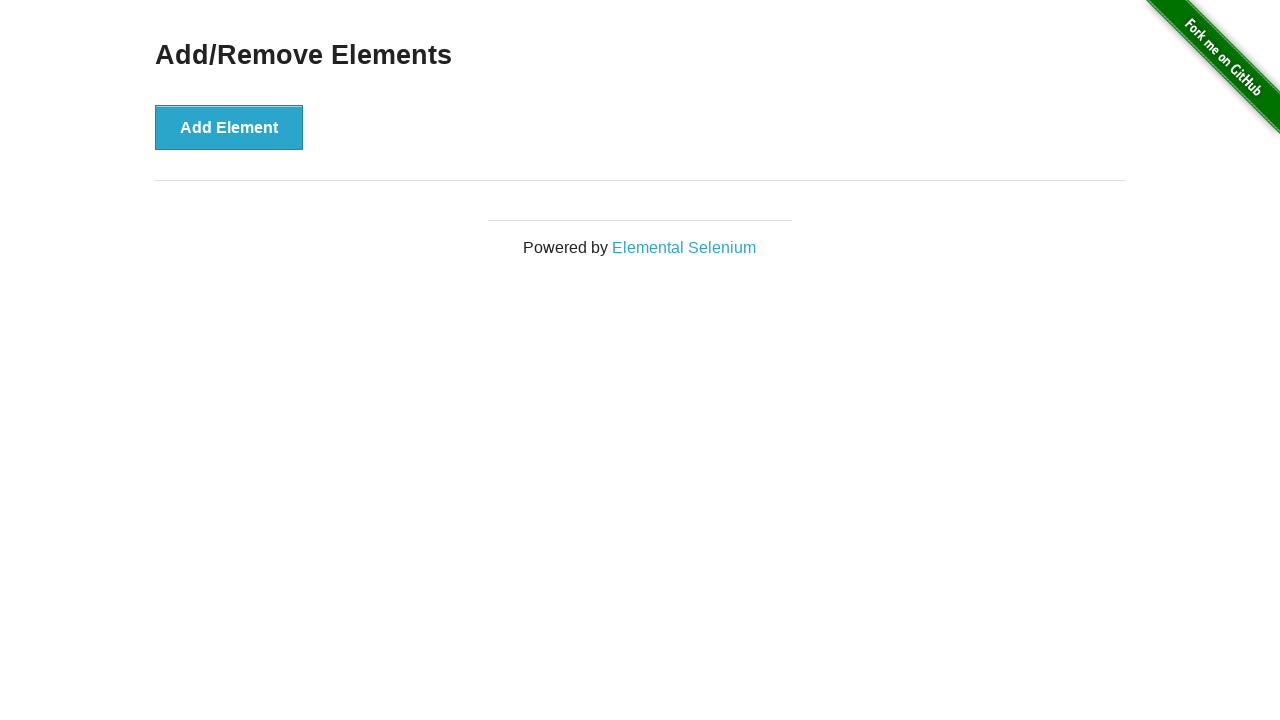

Clicked Add Element button (iteration 1 of 5) at (229, 127) on button[onclick='addElement()']
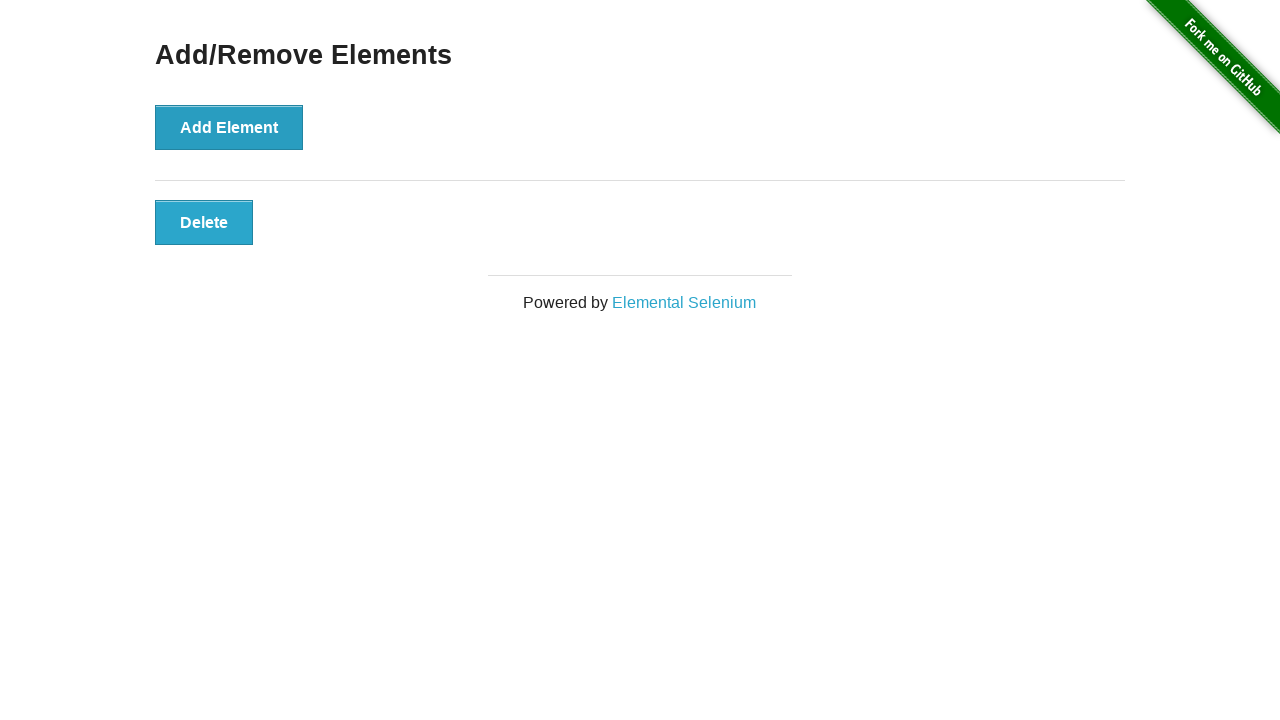

Clicked Add Element button (iteration 2 of 5) at (229, 127) on button[onclick='addElement()']
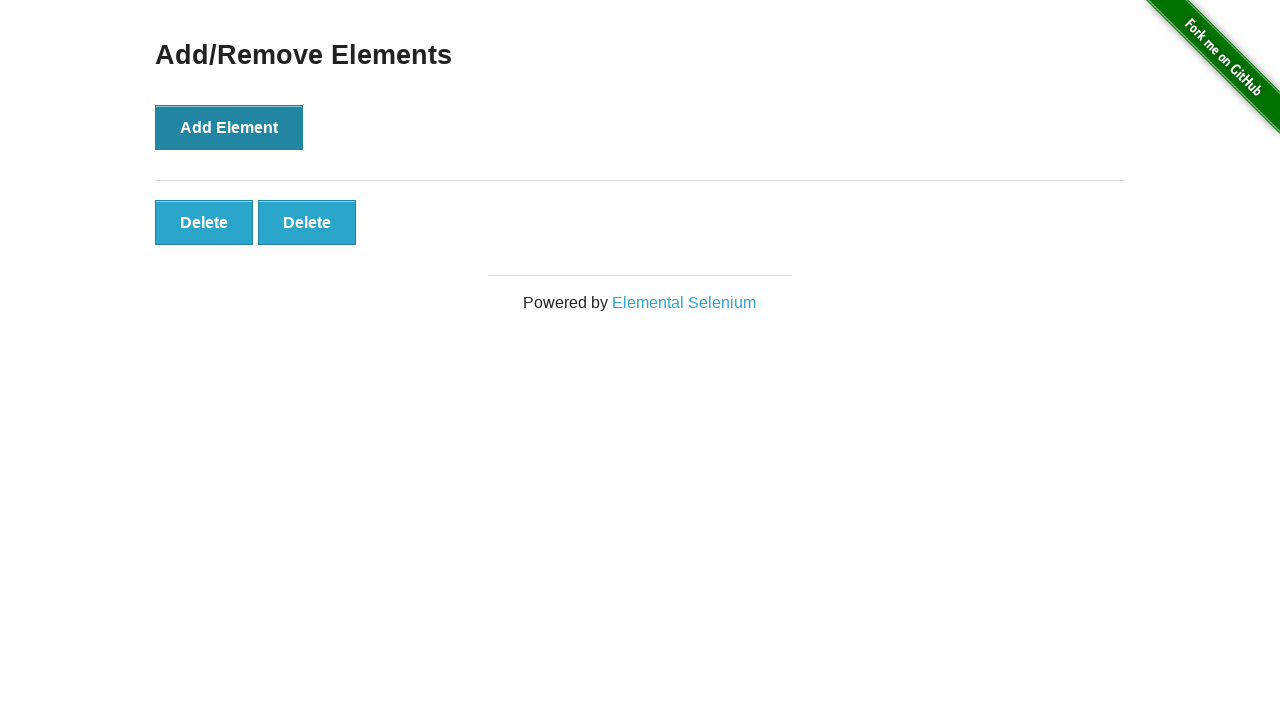

Clicked Add Element button (iteration 3 of 5) at (229, 127) on button[onclick='addElement()']
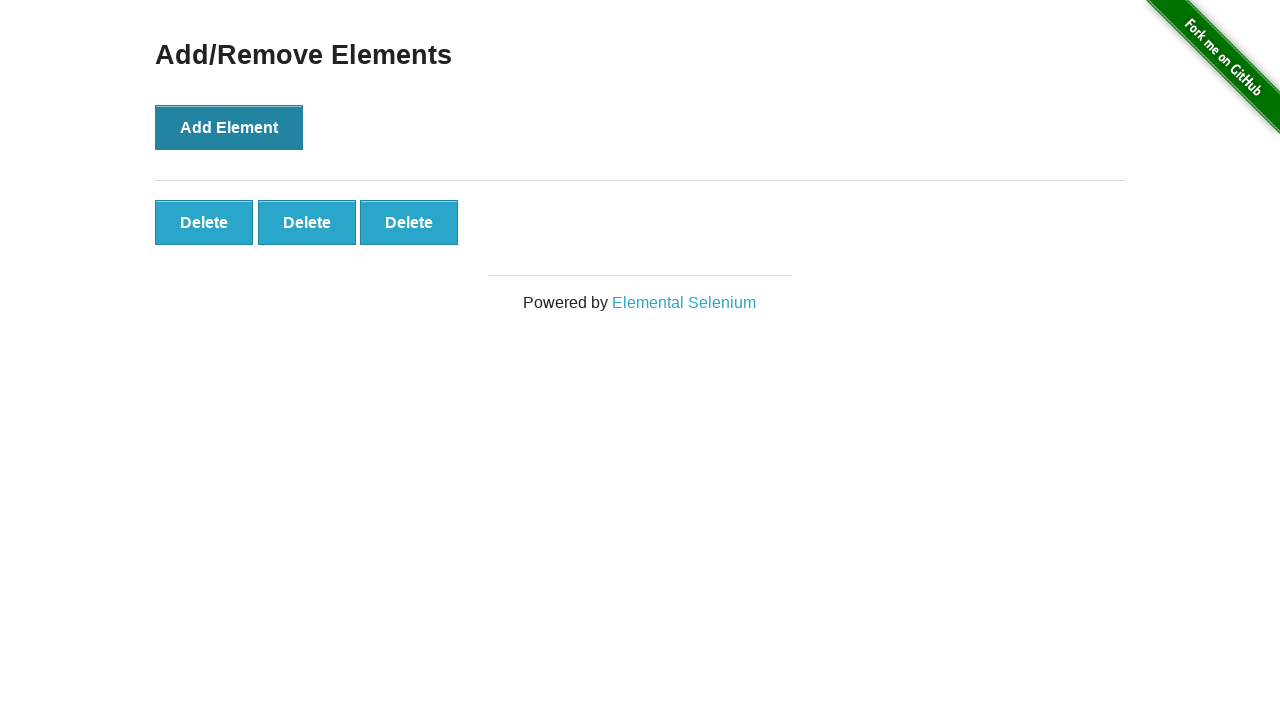

Clicked Add Element button (iteration 4 of 5) at (229, 127) on button[onclick='addElement()']
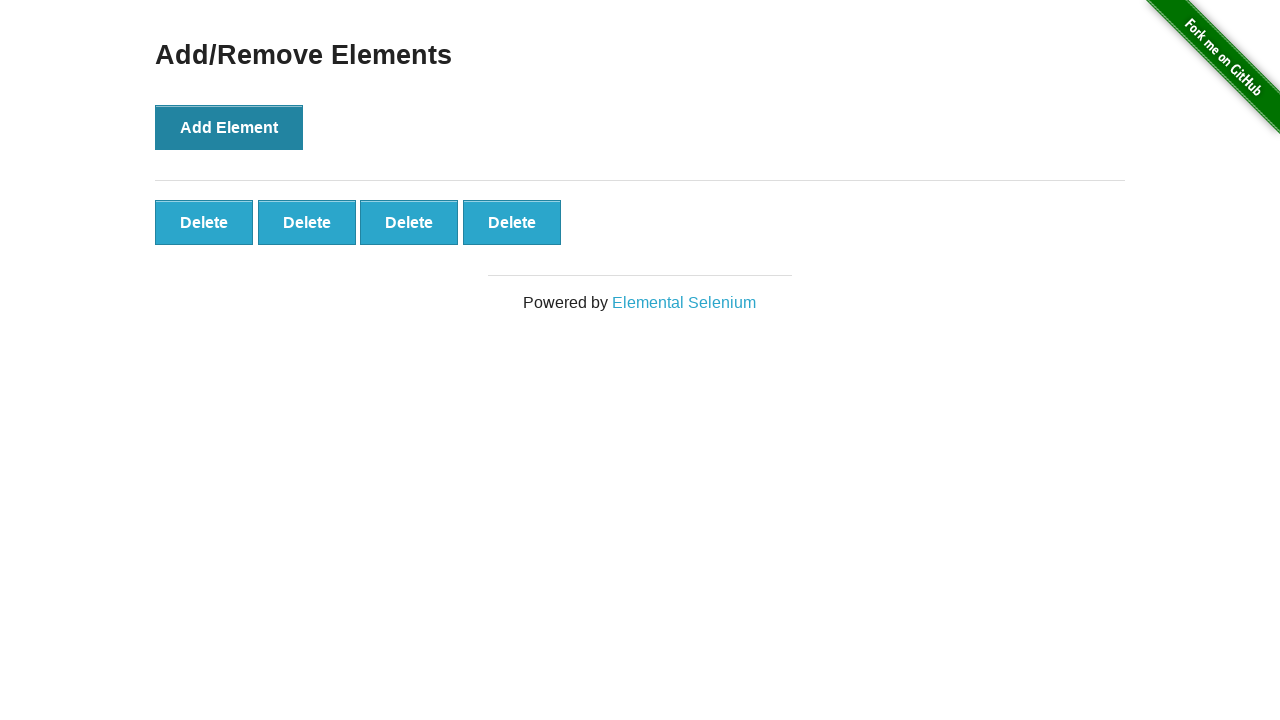

Clicked Add Element button (iteration 5 of 5) at (229, 127) on button[onclick='addElement()']
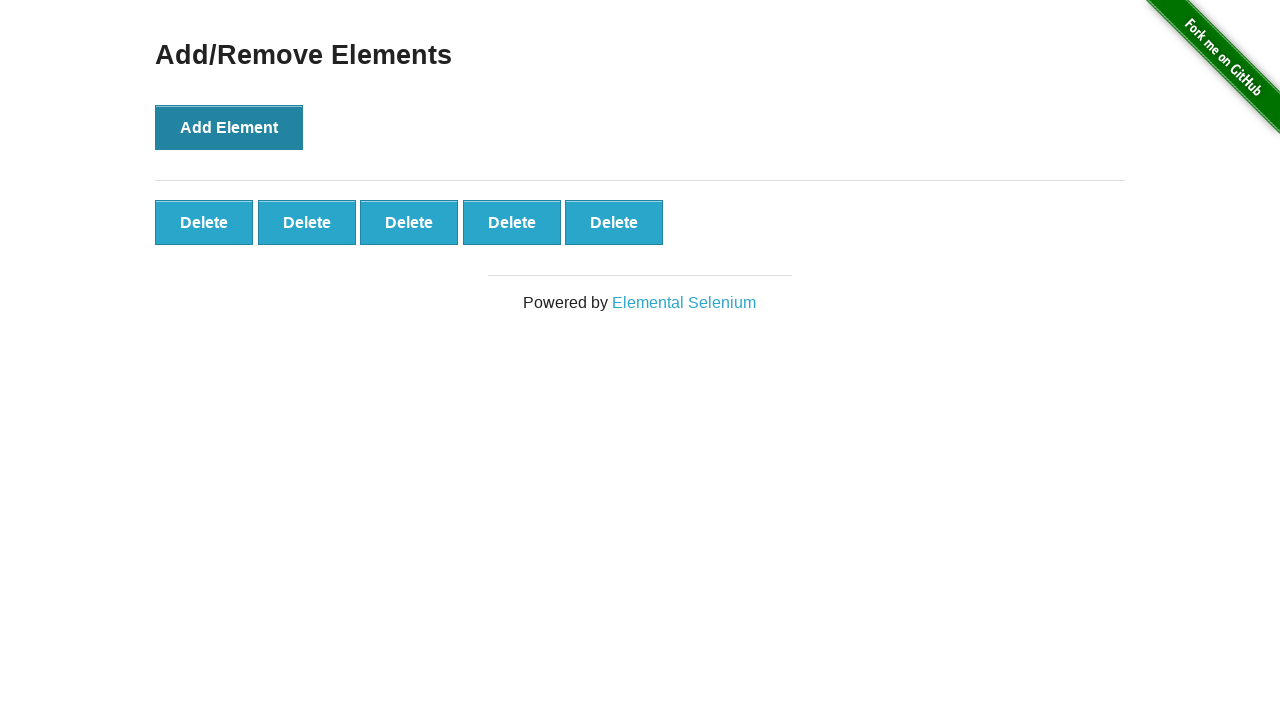

Verified that 5 delete buttons are present
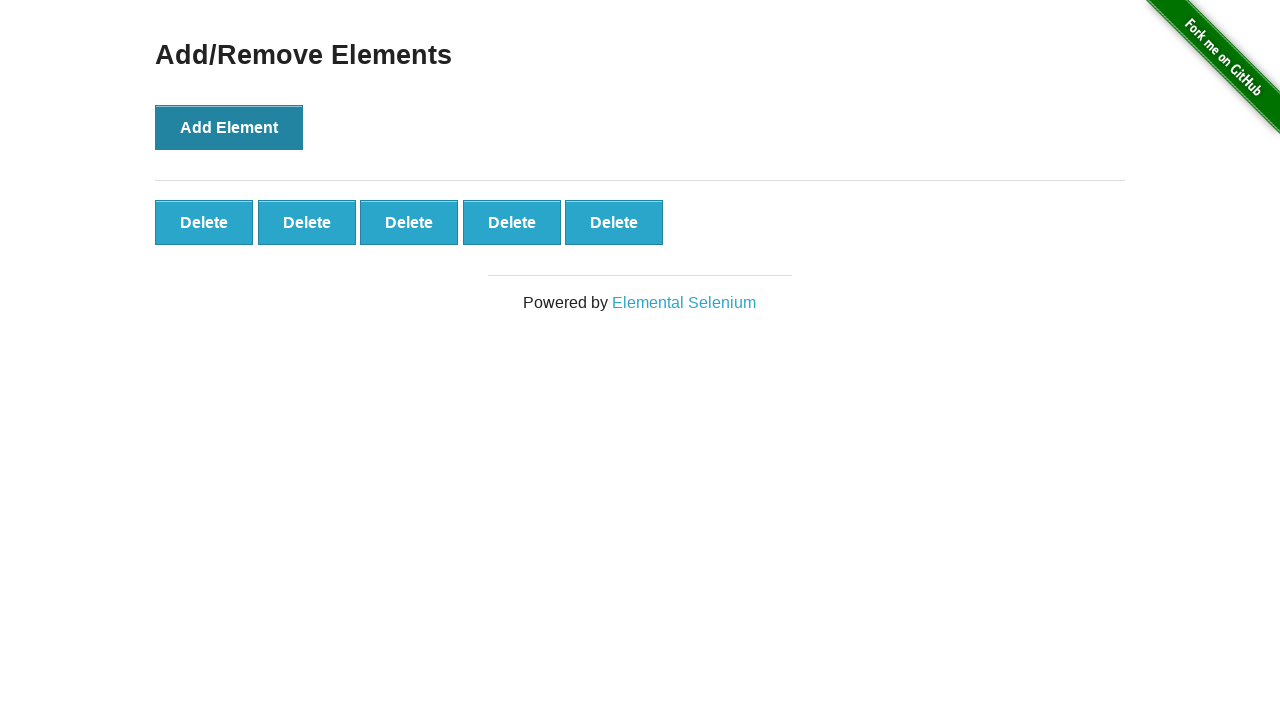

Clicked delete button to remove element (iteration 1 of 5) at (204, 222) on button.added-manually
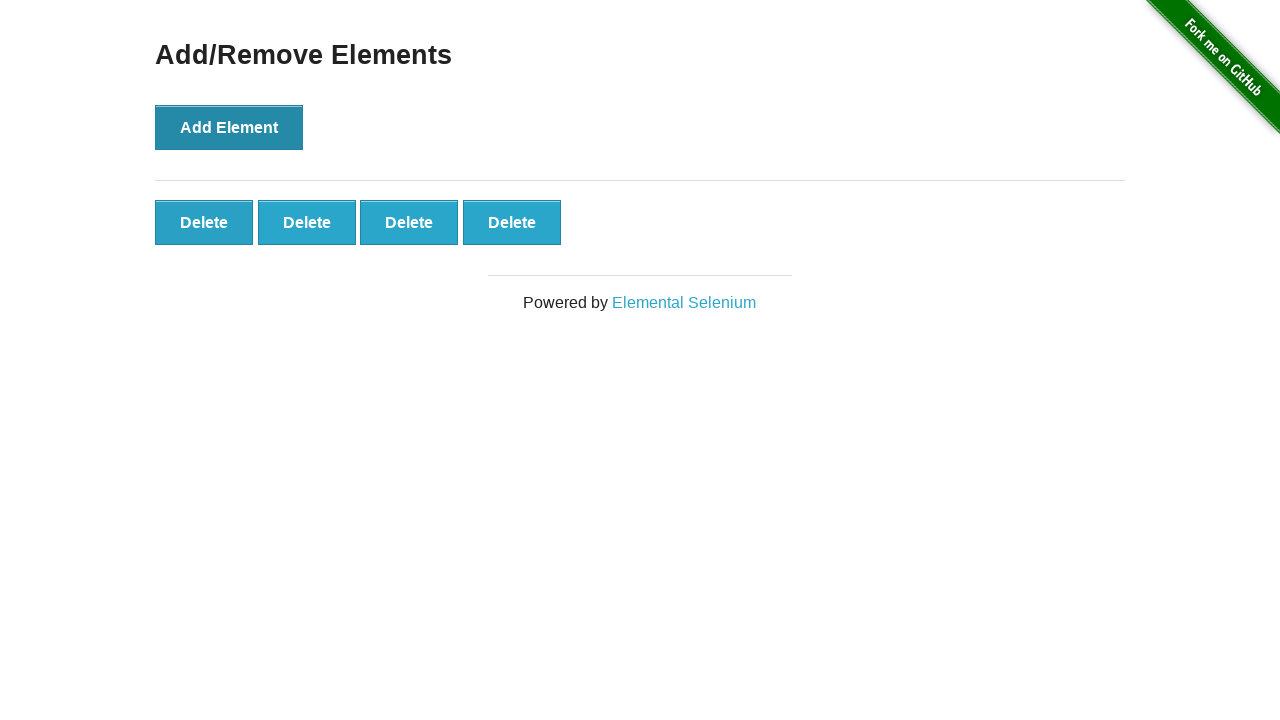

Clicked delete button to remove element (iteration 2 of 5) at (204, 222) on button.added-manually
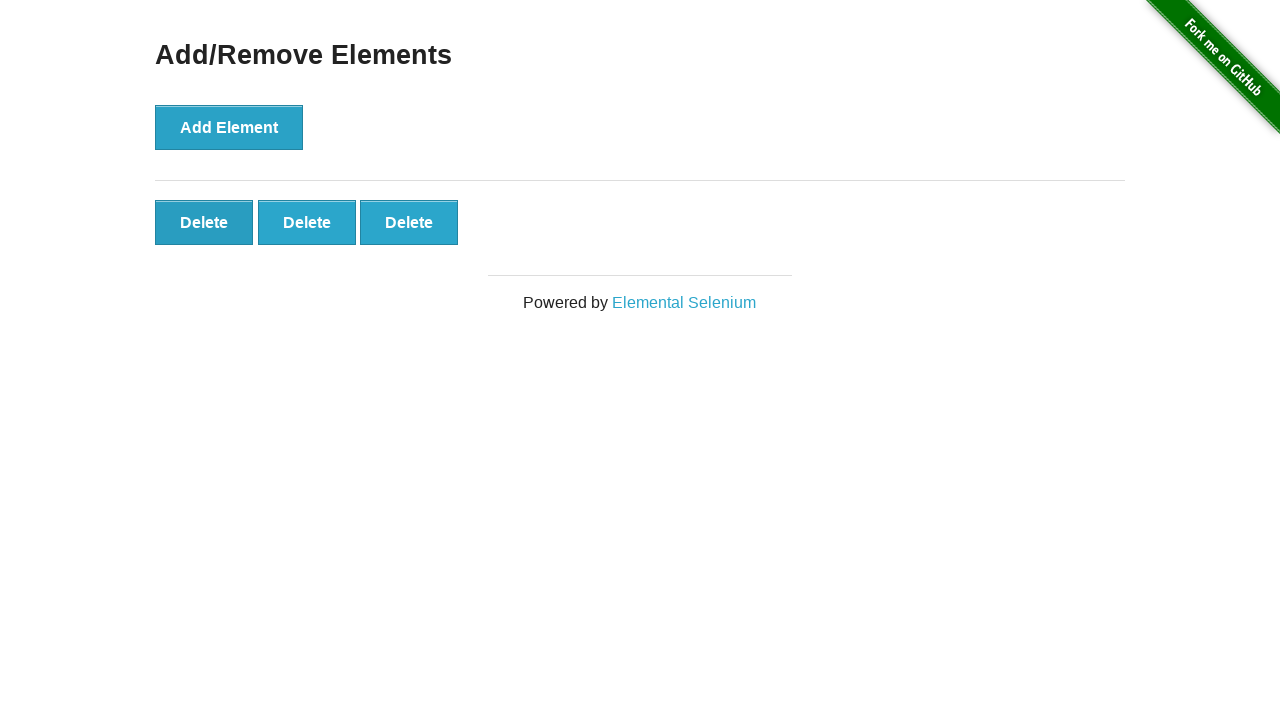

Clicked delete button to remove element (iteration 3 of 5) at (204, 222) on button.added-manually
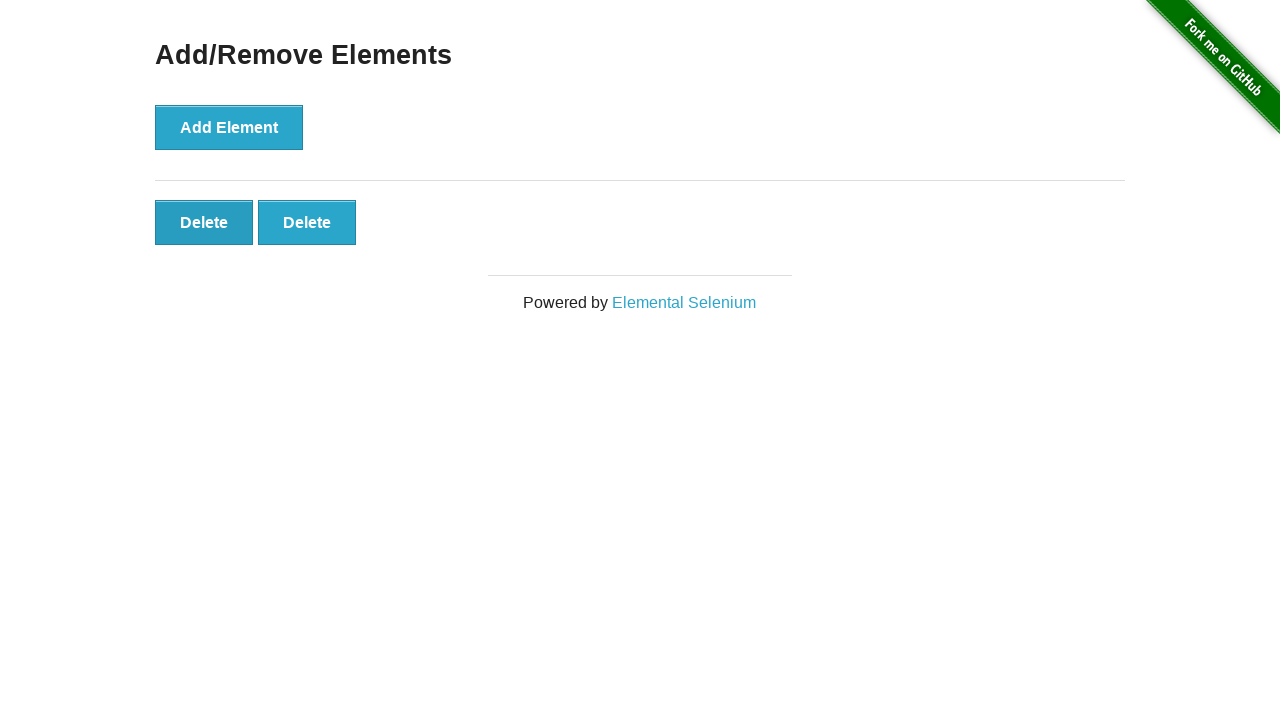

Clicked delete button to remove element (iteration 4 of 5) at (204, 222) on button.added-manually
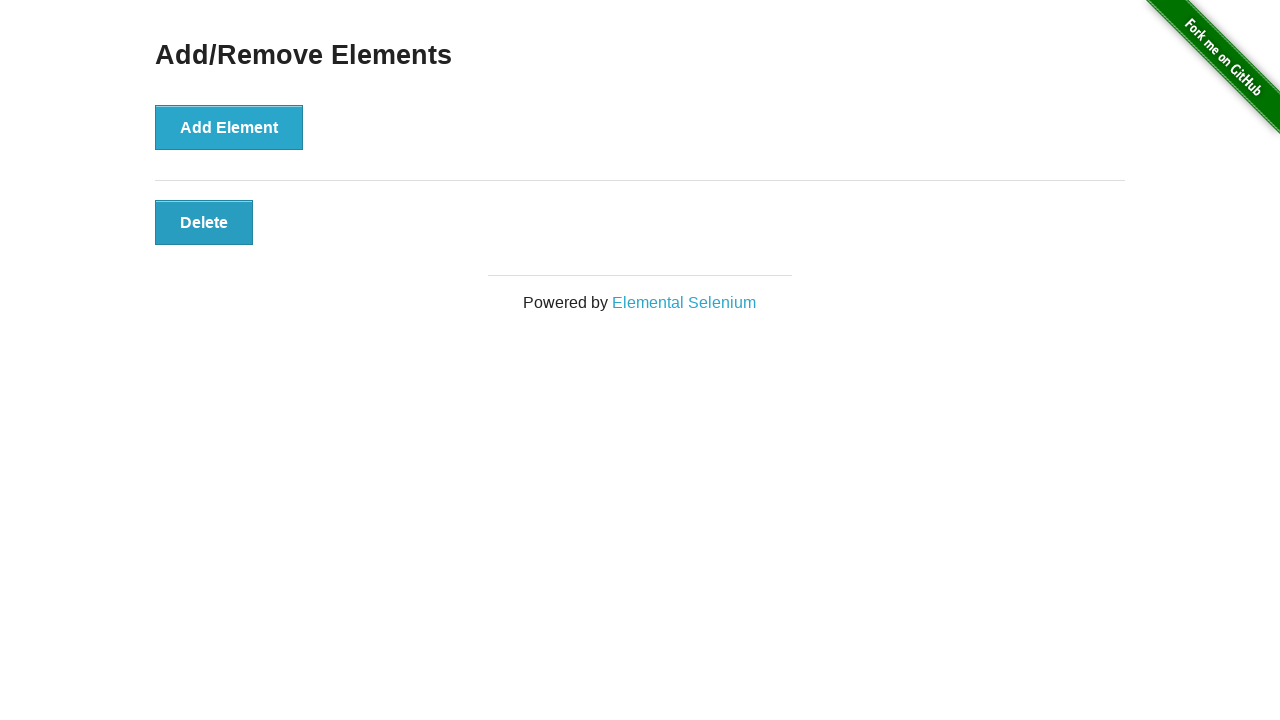

Clicked delete button to remove element (iteration 5 of 5) at (204, 222) on button.added-manually
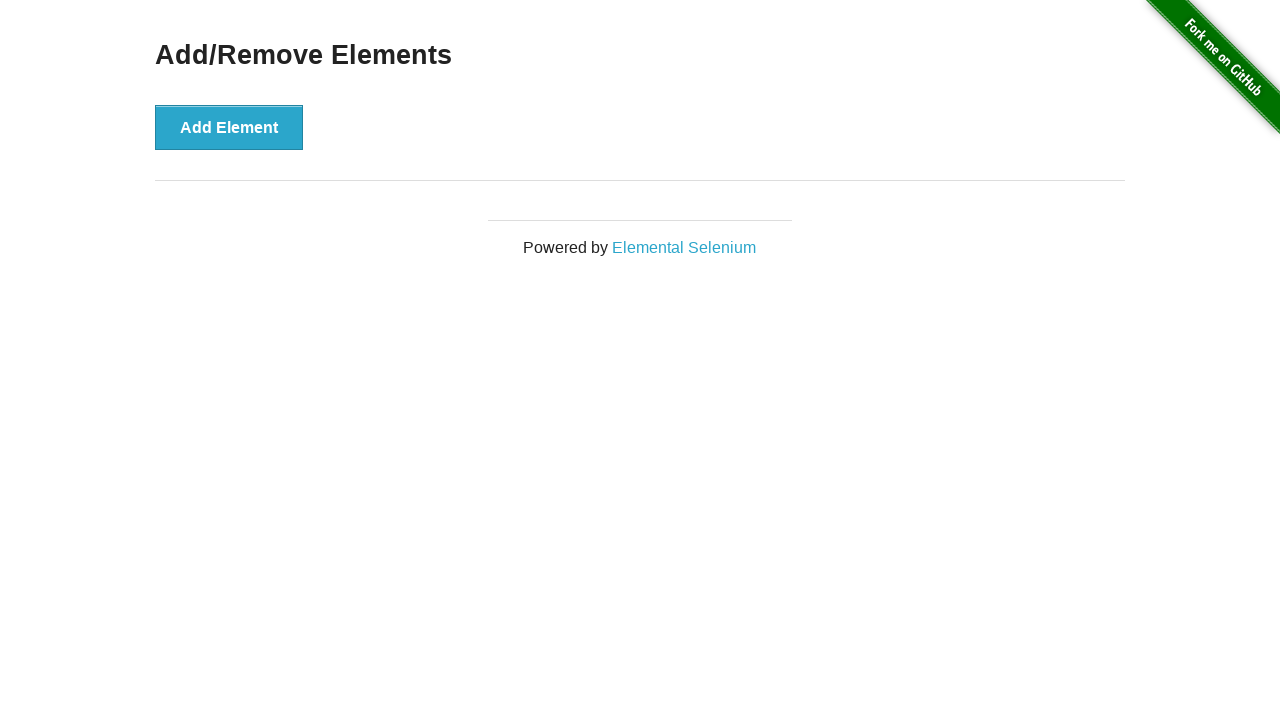

Verified all elements have been removed from the list
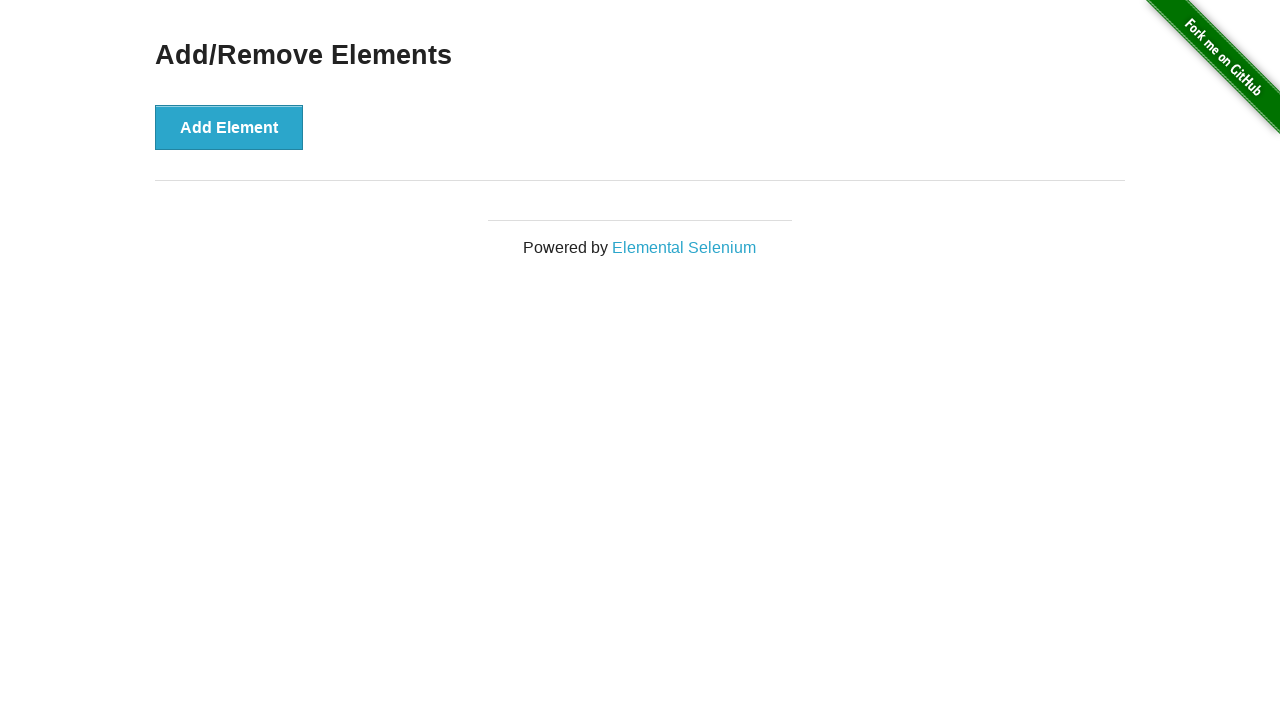

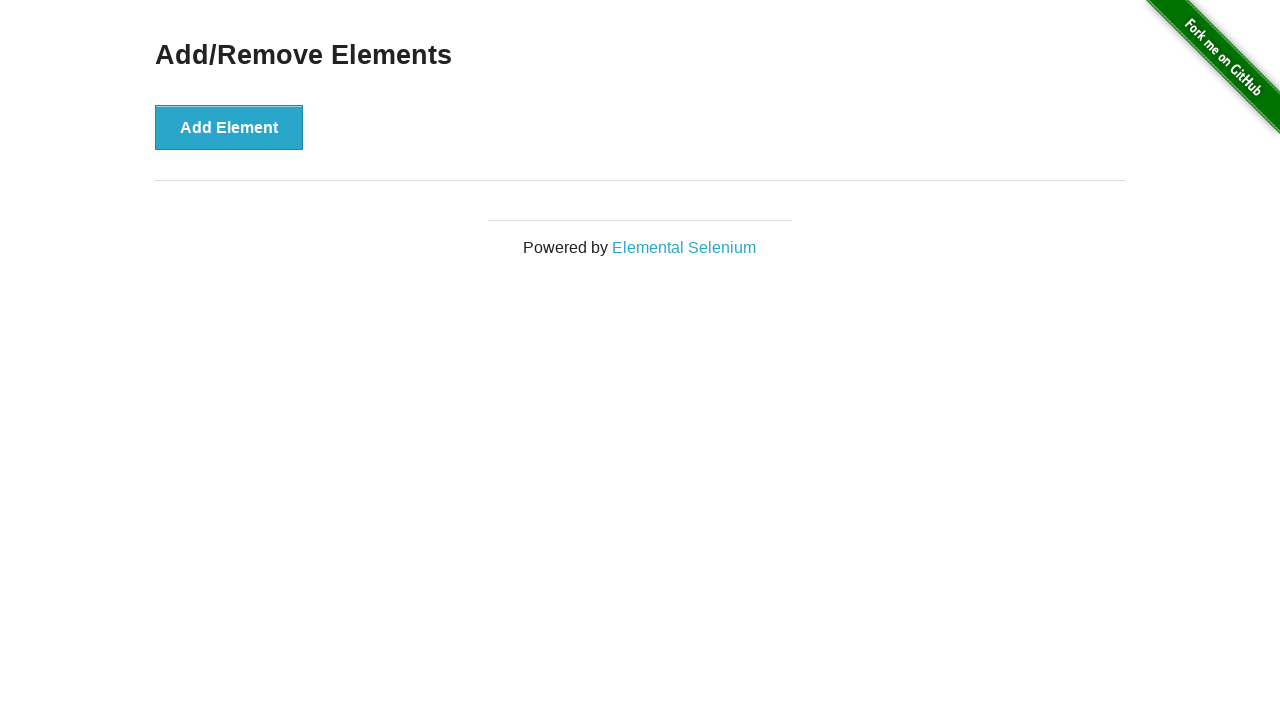